Tests form submission with an extremely long name to verify error handling

Starting URL: https://carros-crud.vercel.app/

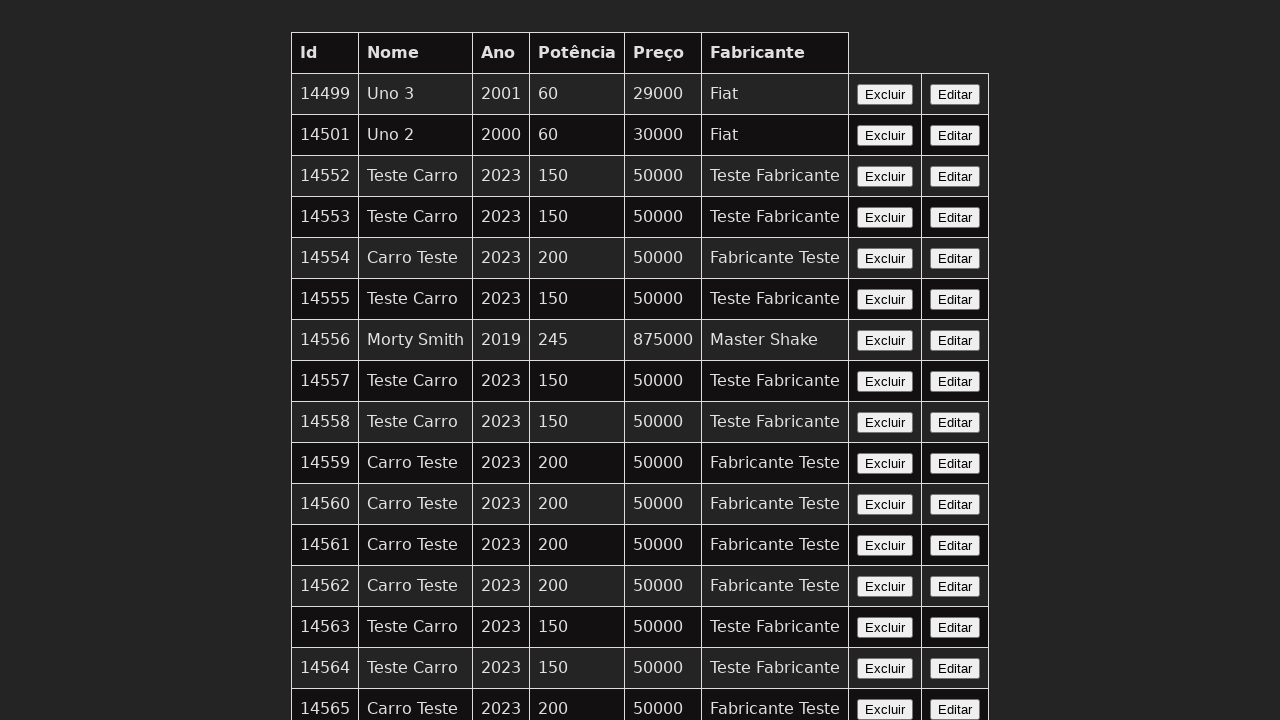

Set up dialog handler to automatically accept alerts
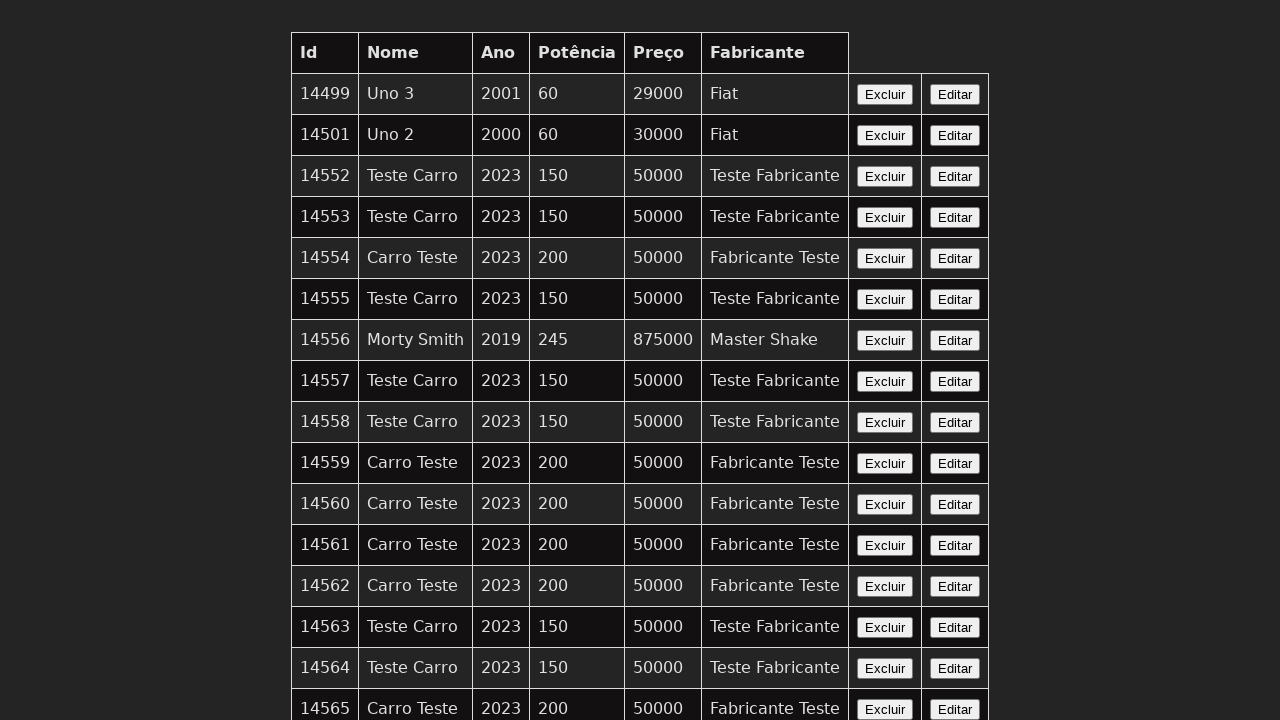

Filled nome field with 10000 characters to test character limit validation on input[name='nome']
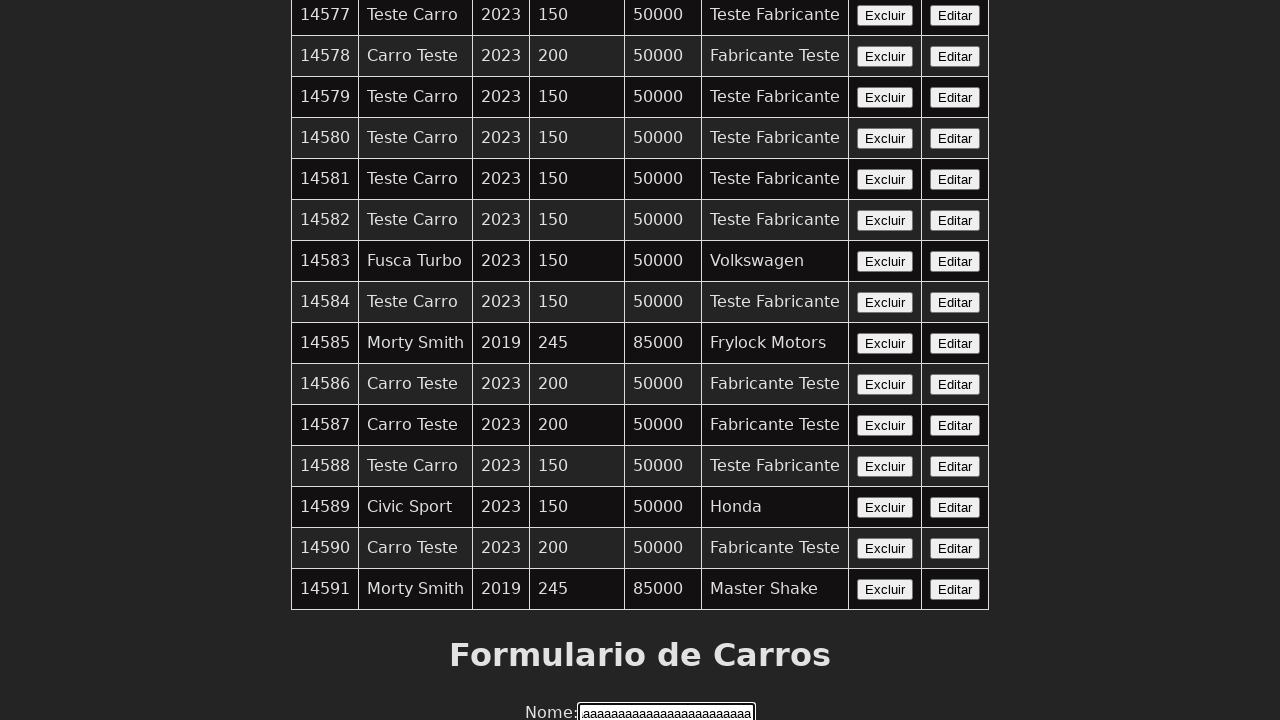

Filled ano field with '2023' on input[name='ano']
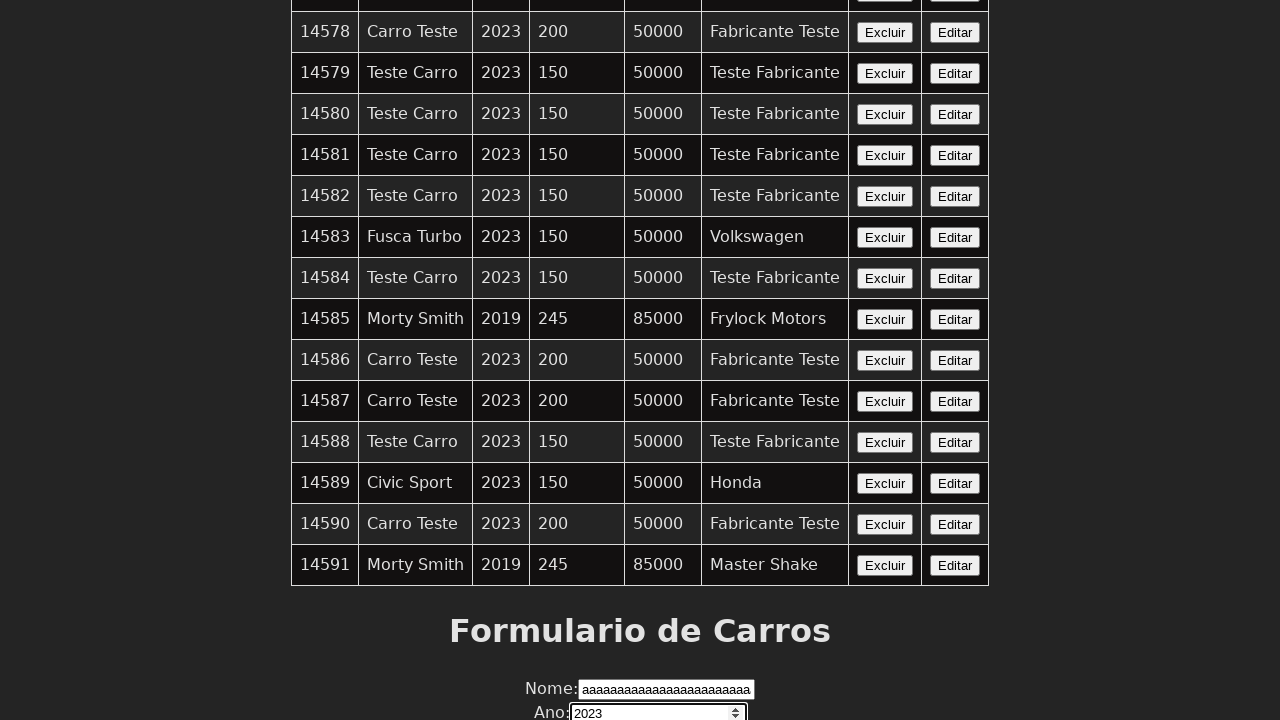

Filled potencia field with '200' on input[name='potencia']
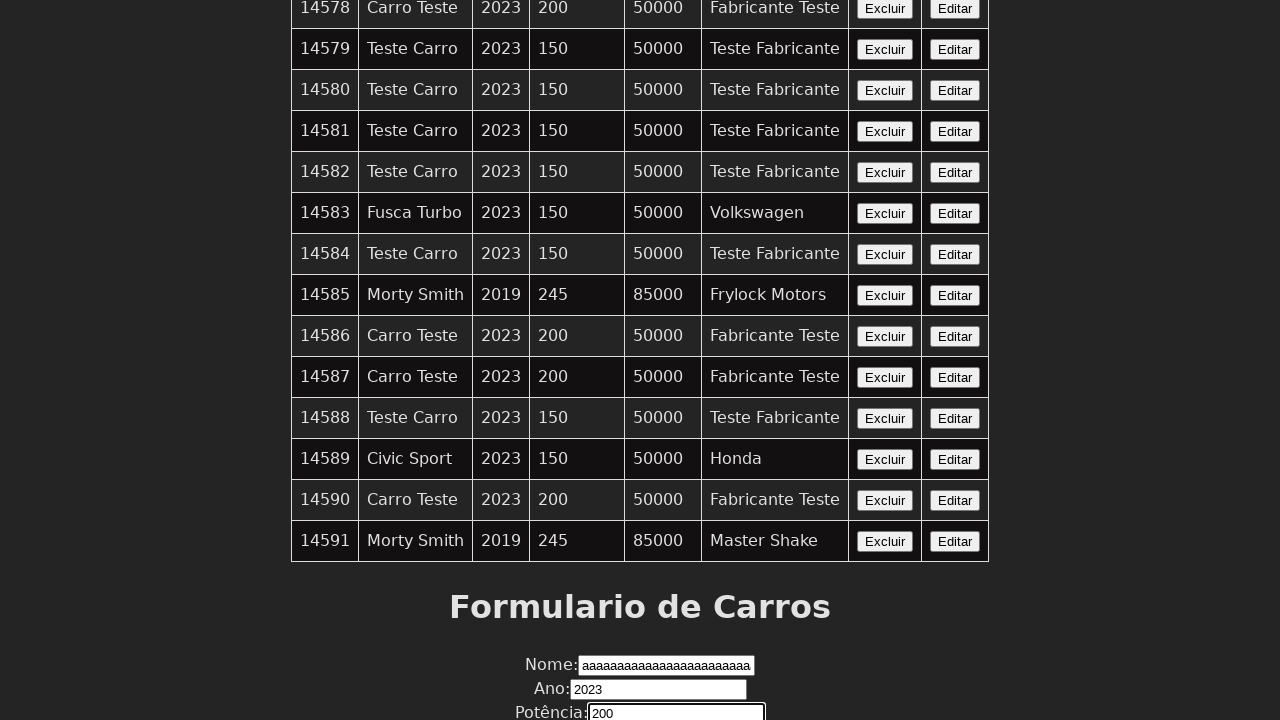

Filled preco field with '50000' on input[name='preco']
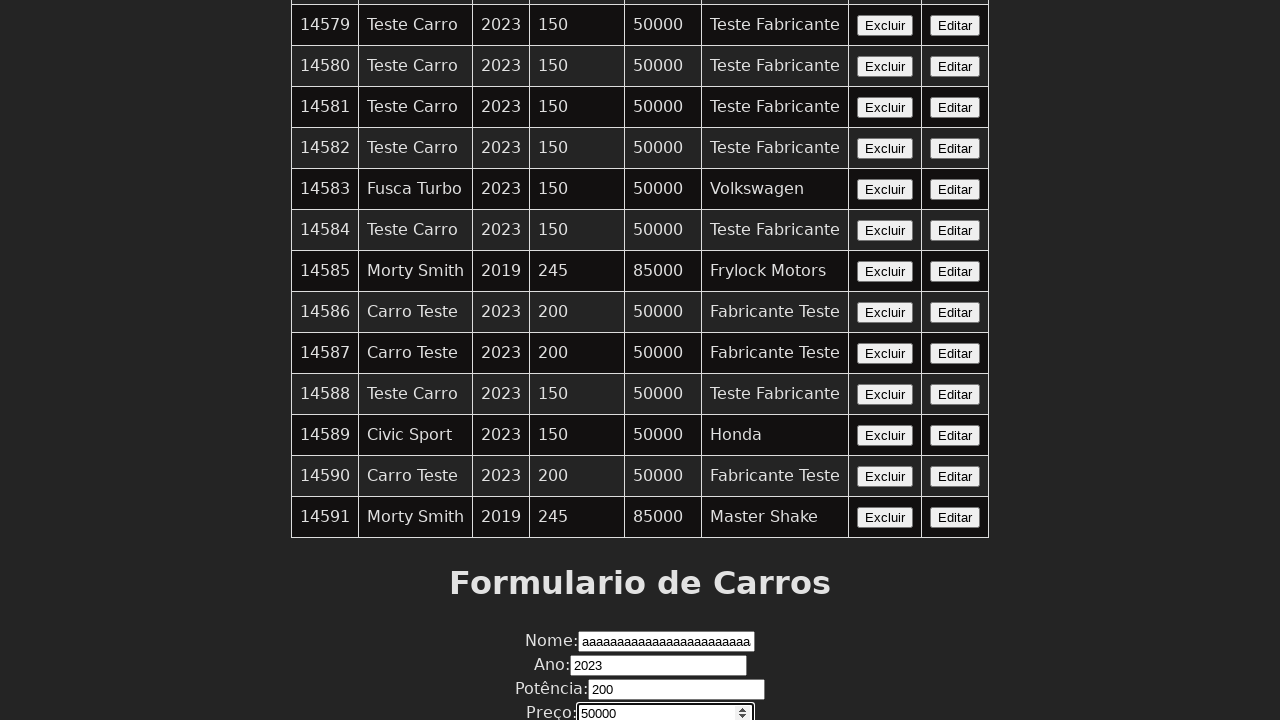

Filled fabricante field with 'Fabricante Teste' on input[name='fabricante']
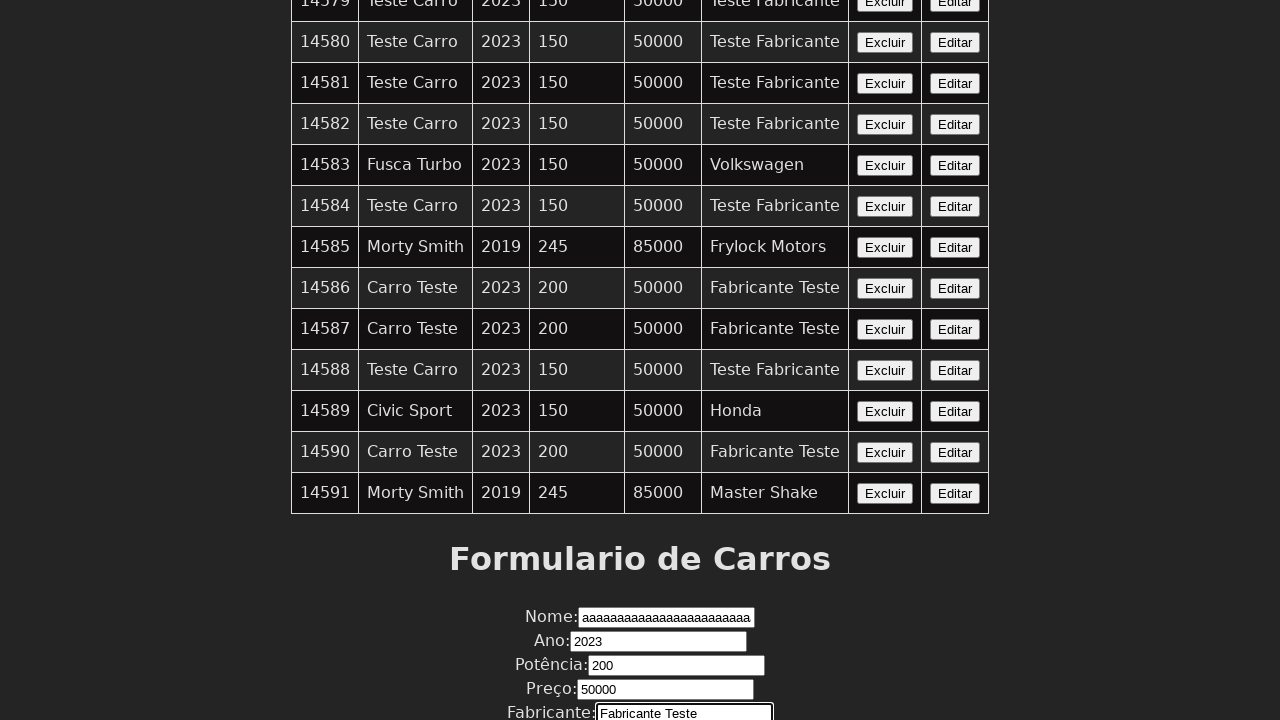

Clicked Enviar button to submit form with extremely long name, expecting error at (640, 676) on xpath=//button[contains(text(),'Enviar')]
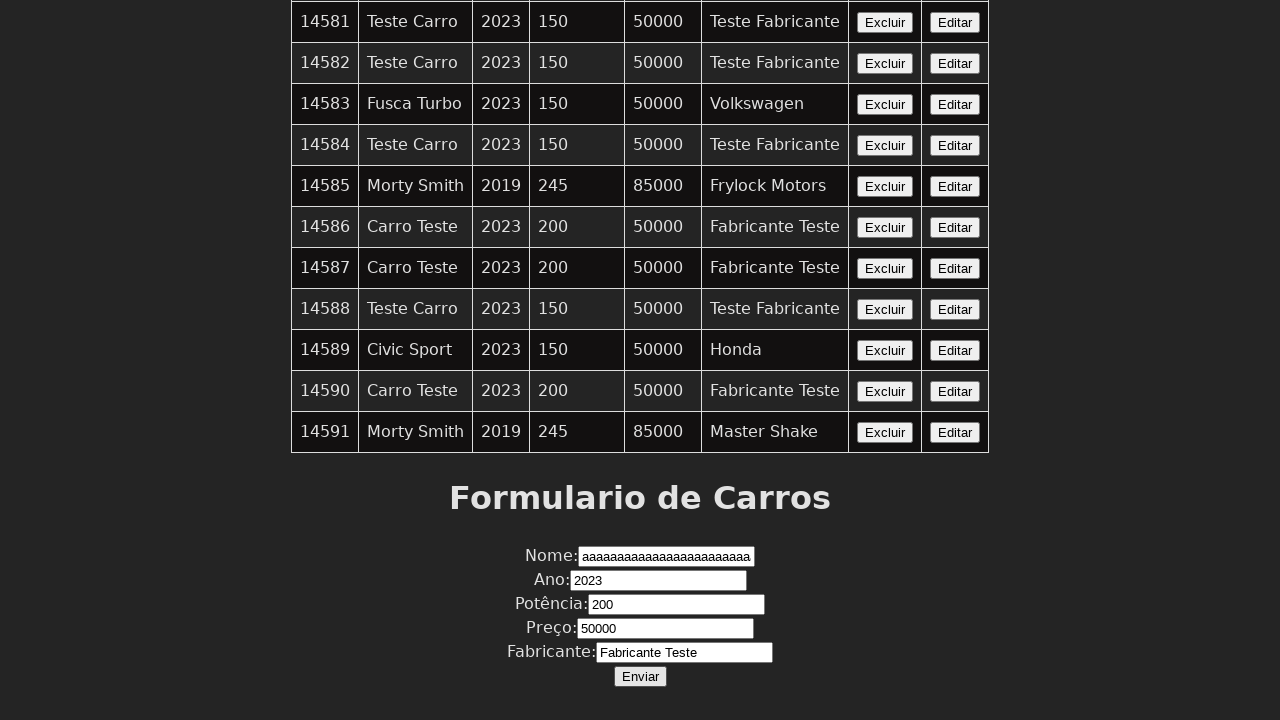

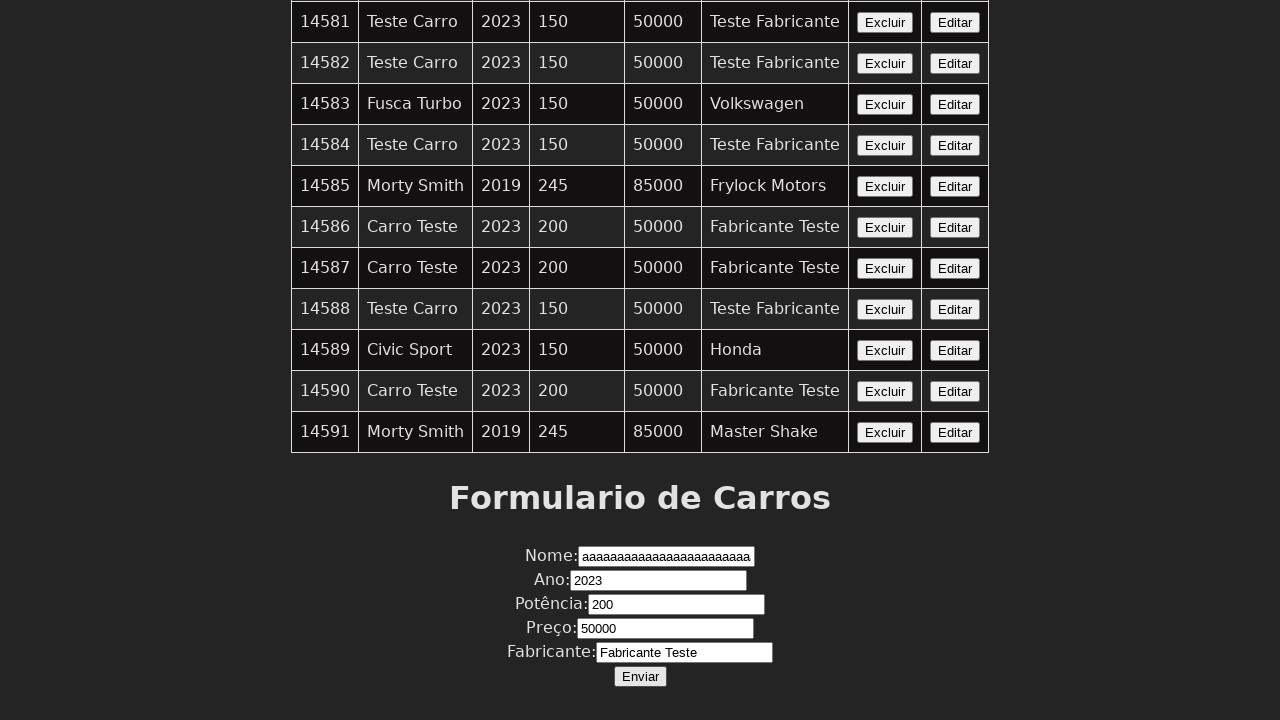